Tests the complete e-commerce purchase flow on DemoBlaze: selecting a Samsung Galaxy S6, adding it to cart, completing purchase with payment details, and verifying successful purchase confirmation.

Starting URL: https://demoblaze.com/

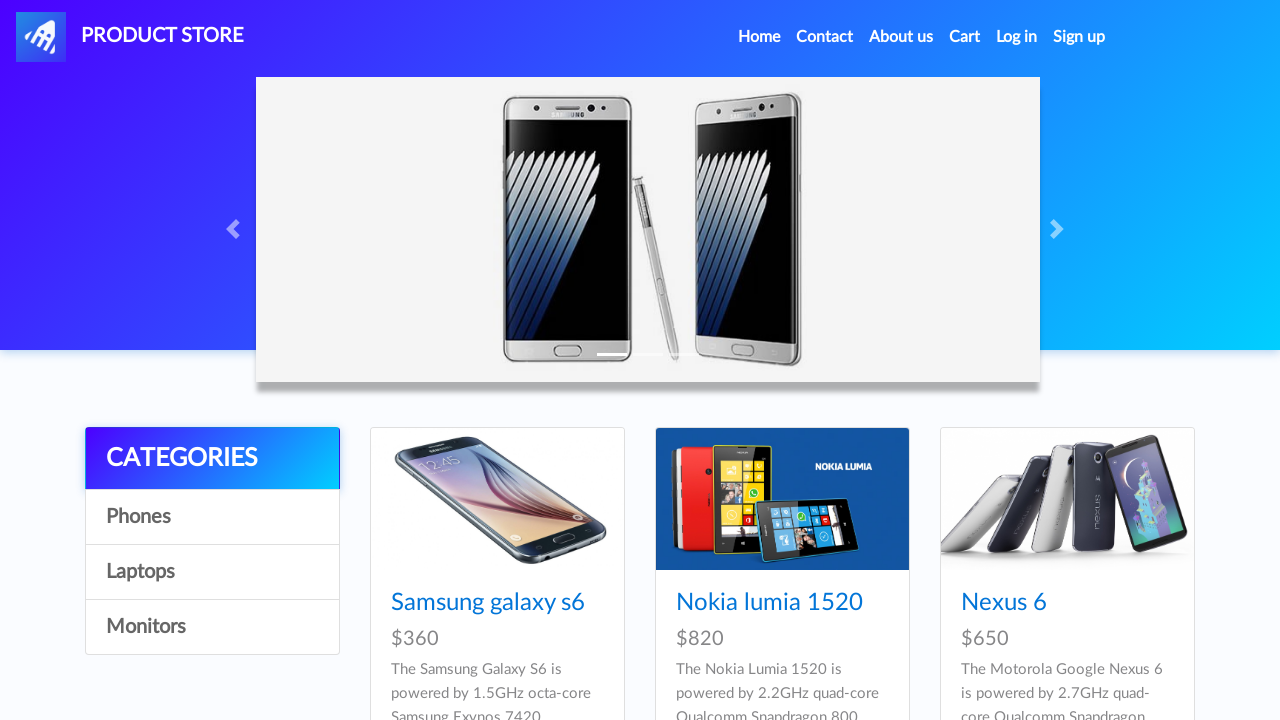

Clicked on Samsung Galaxy S6 product from homepage at (488, 603) on text=Samsung galaxy s6
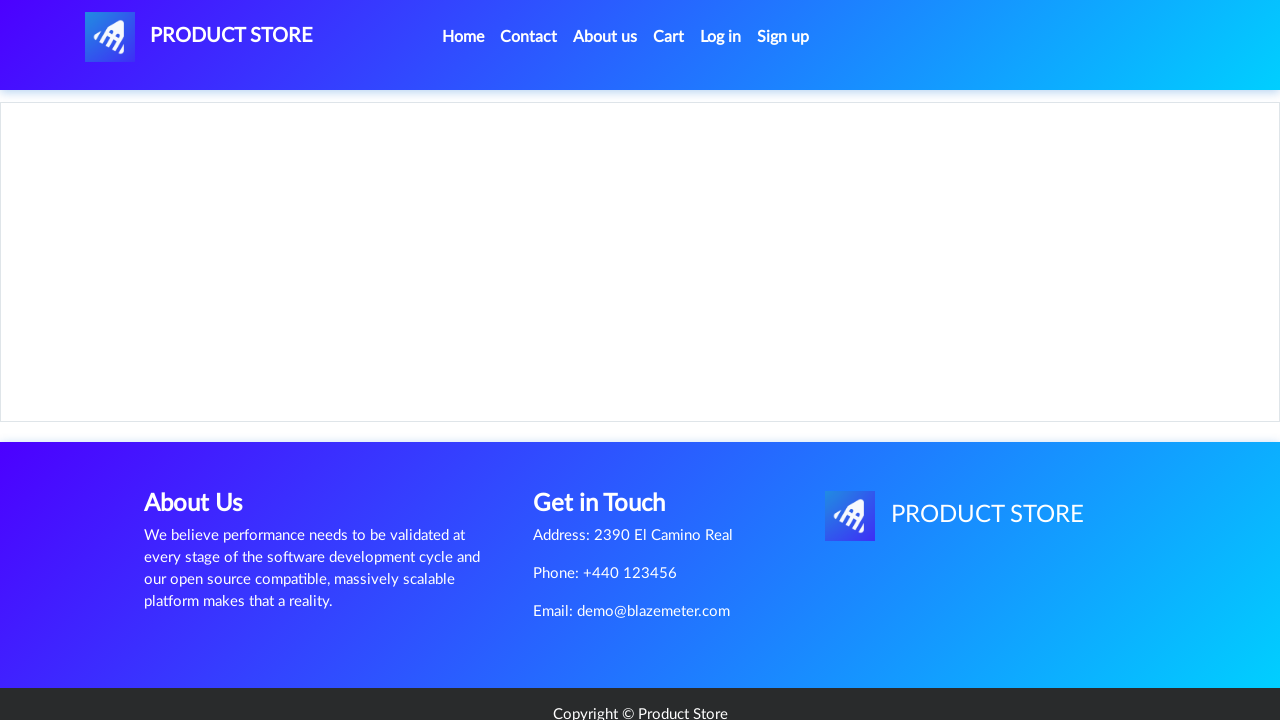

Product detail page loaded
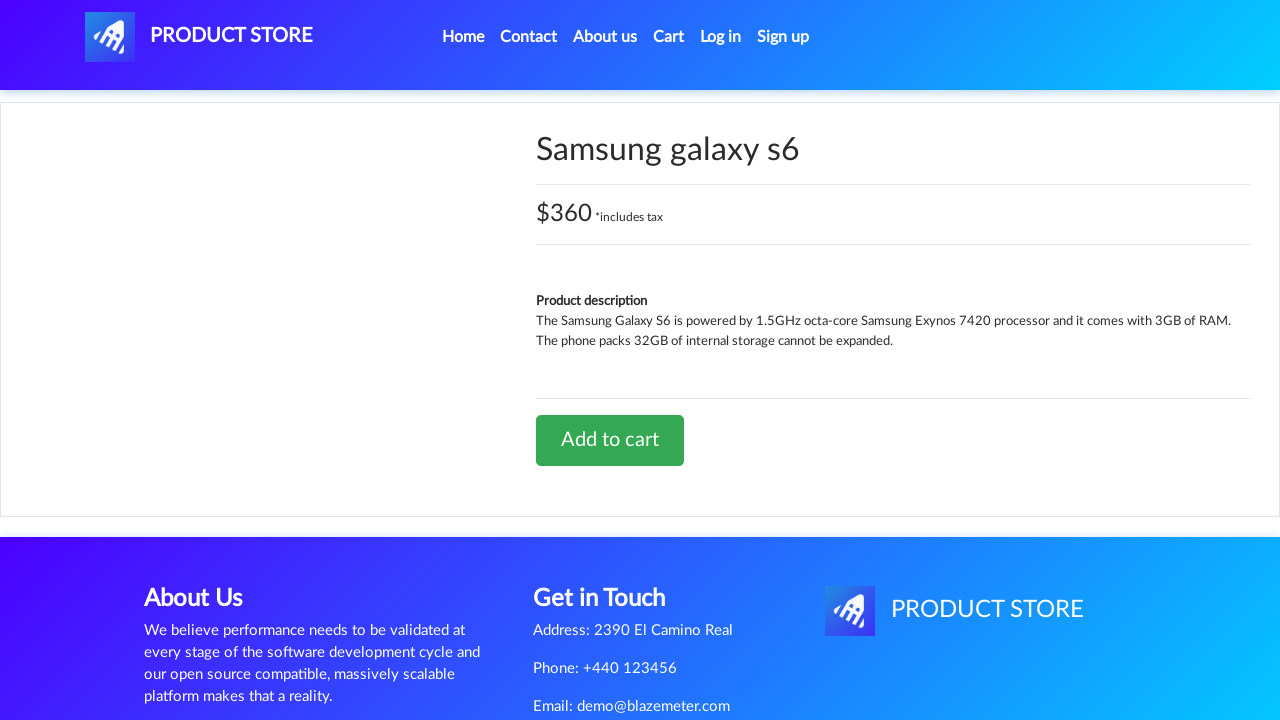

Set up dialog handler to dismiss confirmation
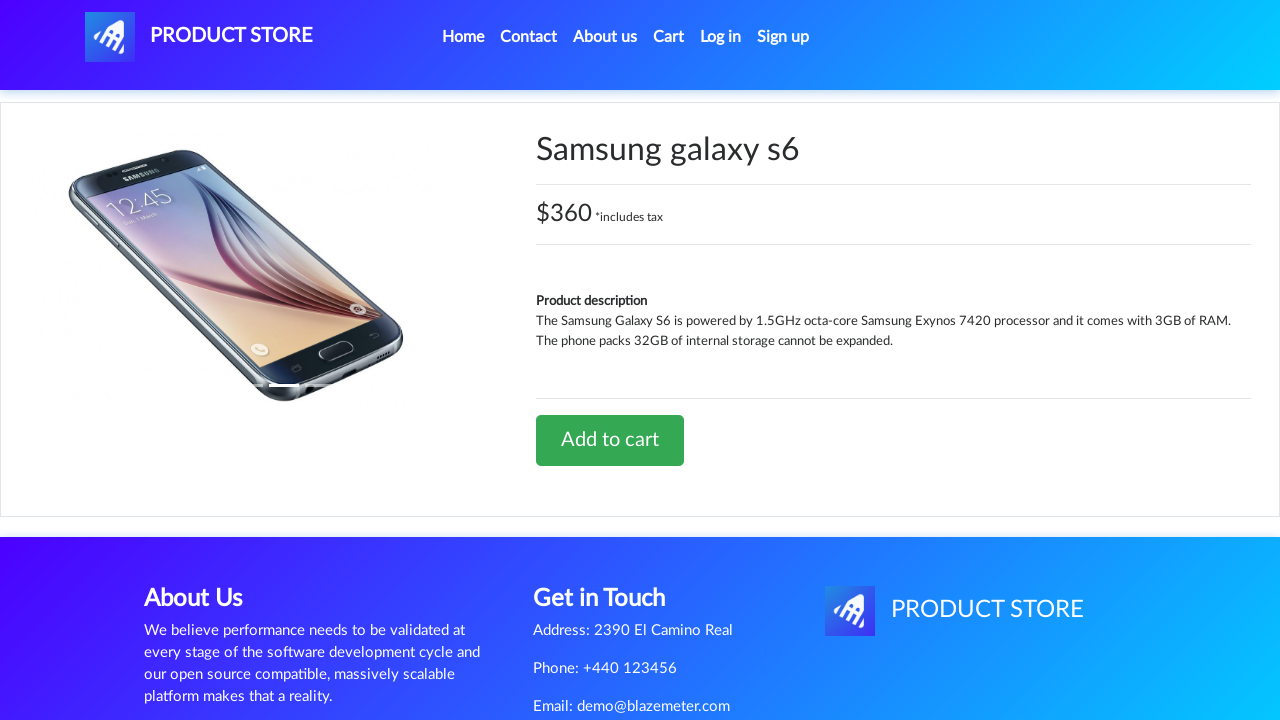

Clicked 'Add to cart' button at (610, 440) on text=Add to cart
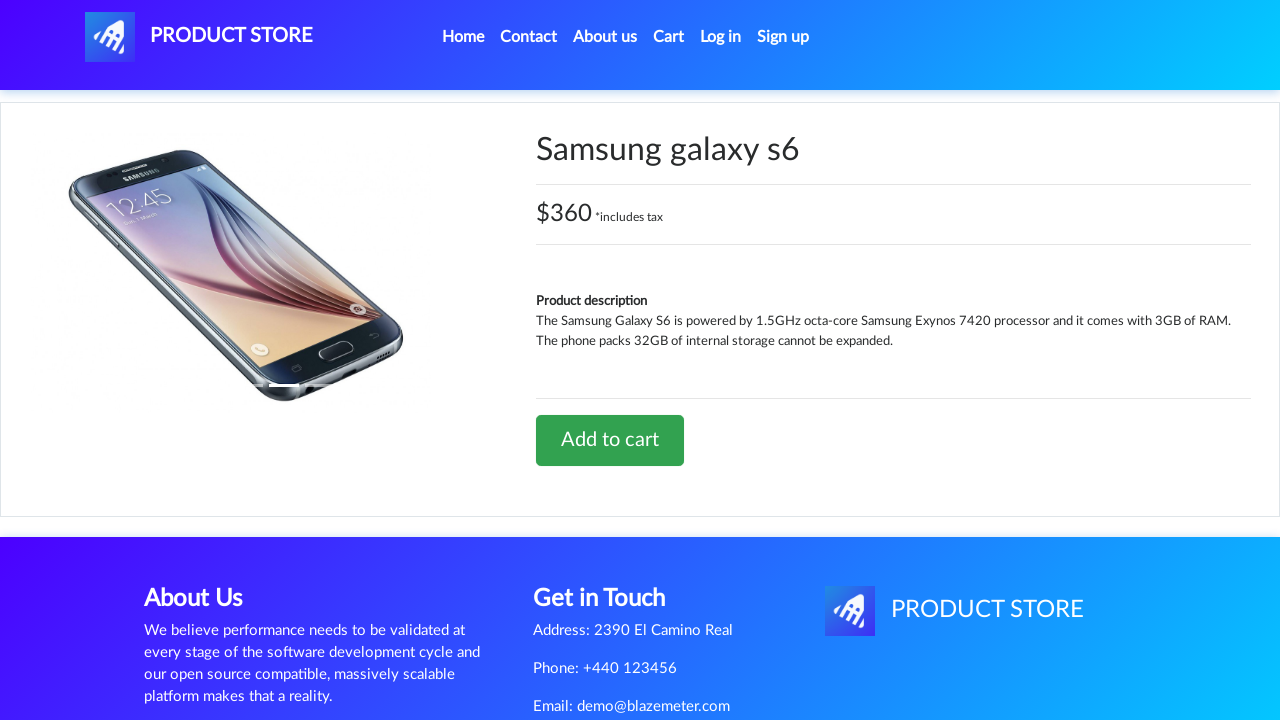

Waited for dialog to be processed
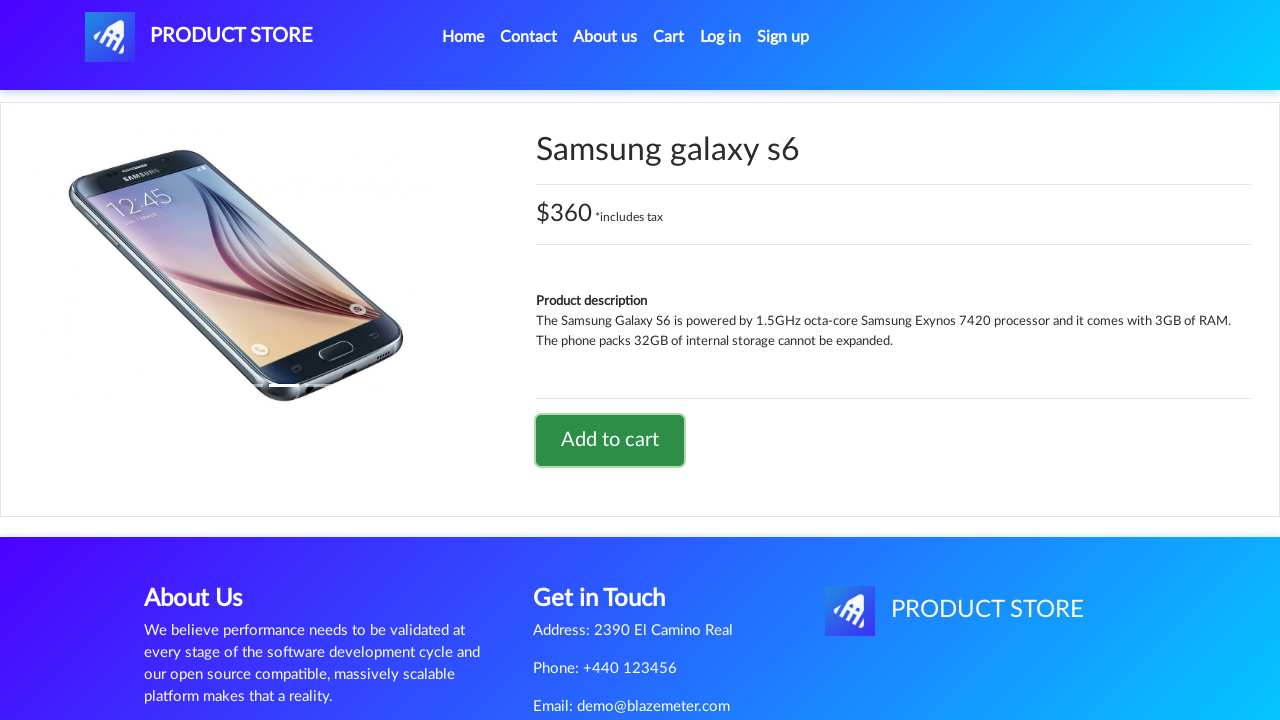

Clicked on cart icon to navigate to cart page at (669, 37) on #cartur
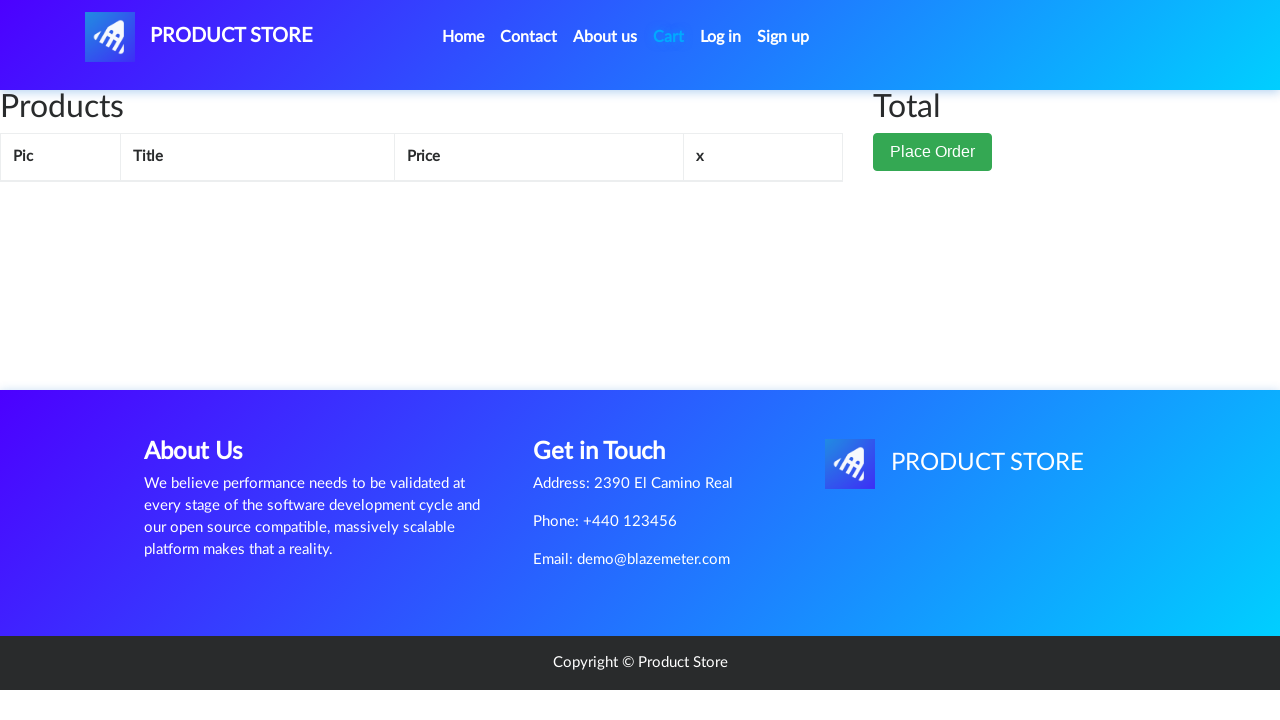

Cart page loaded successfully
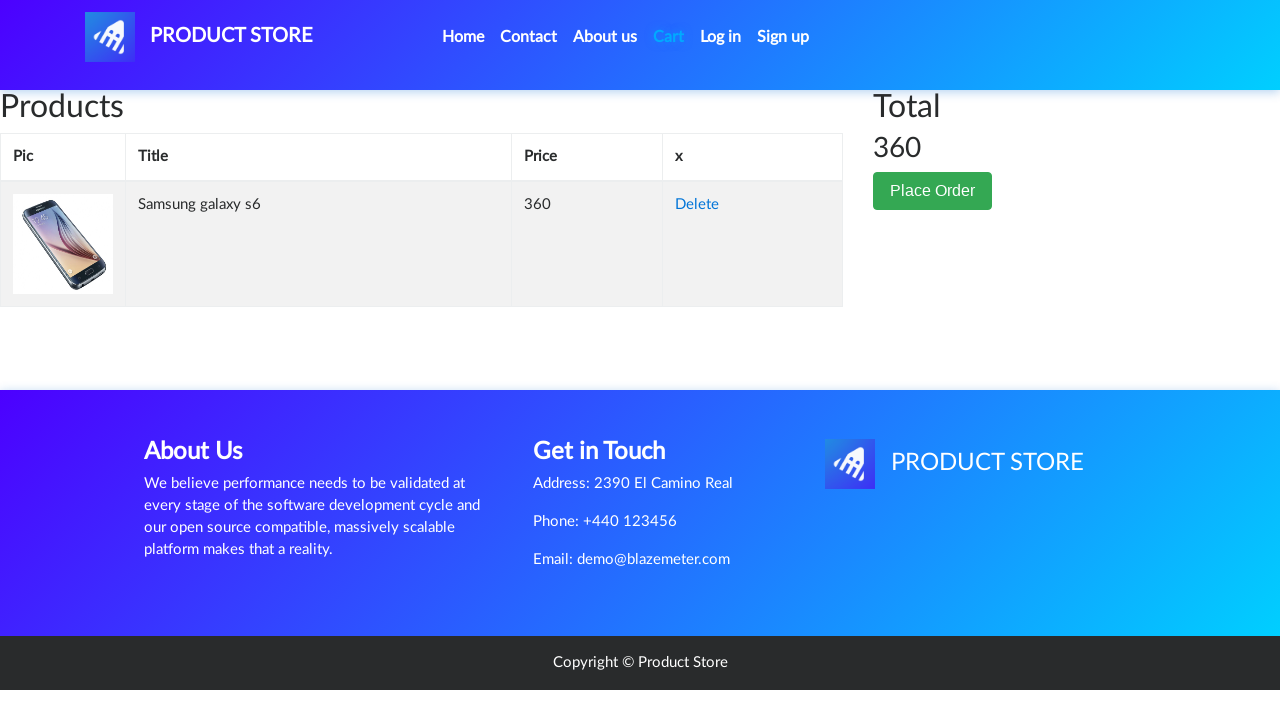

Verified Samsung Galaxy S6 is present in cart
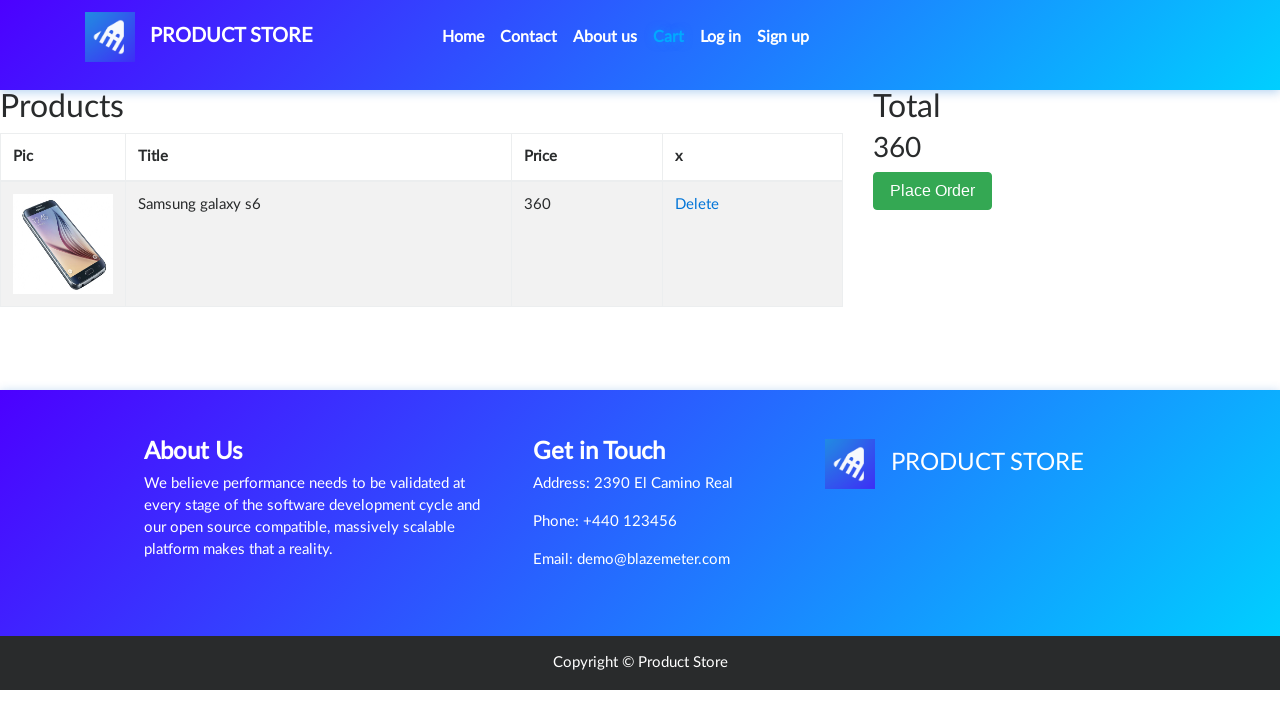

Clicked 'Place Order' button to initiate checkout at (933, 191) on button:has-text('Place Order')
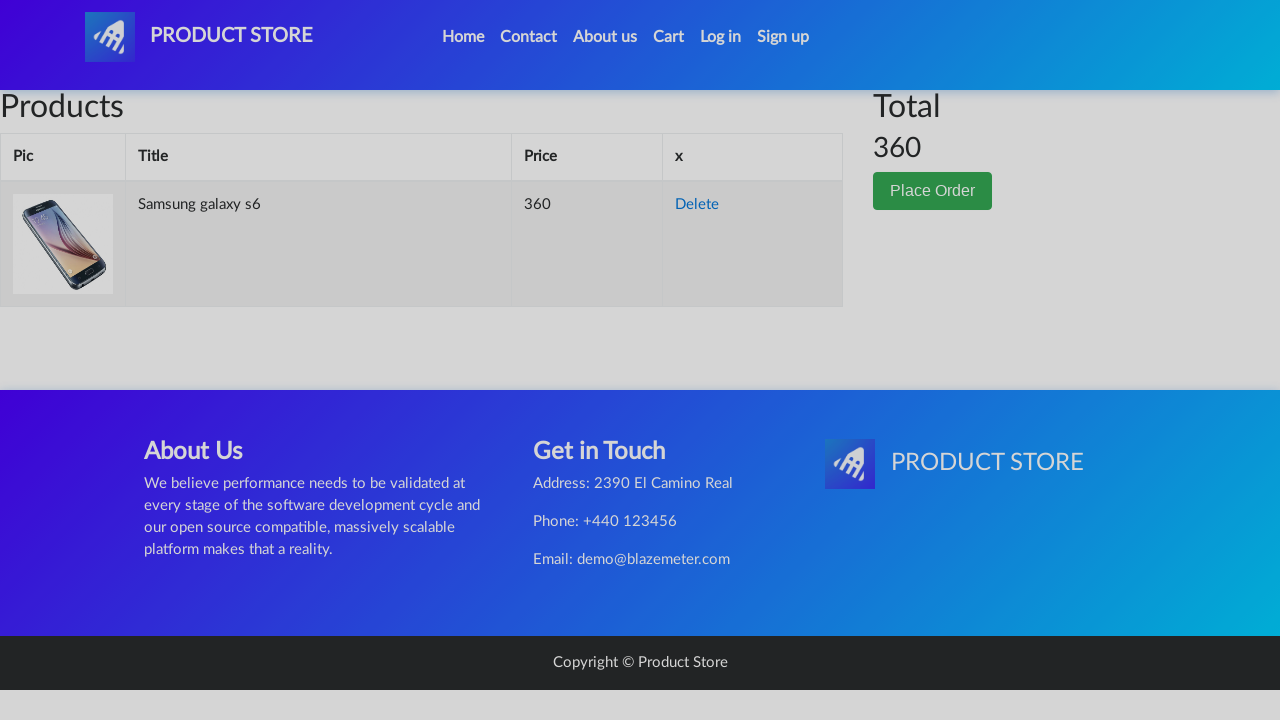

Order modal appeared
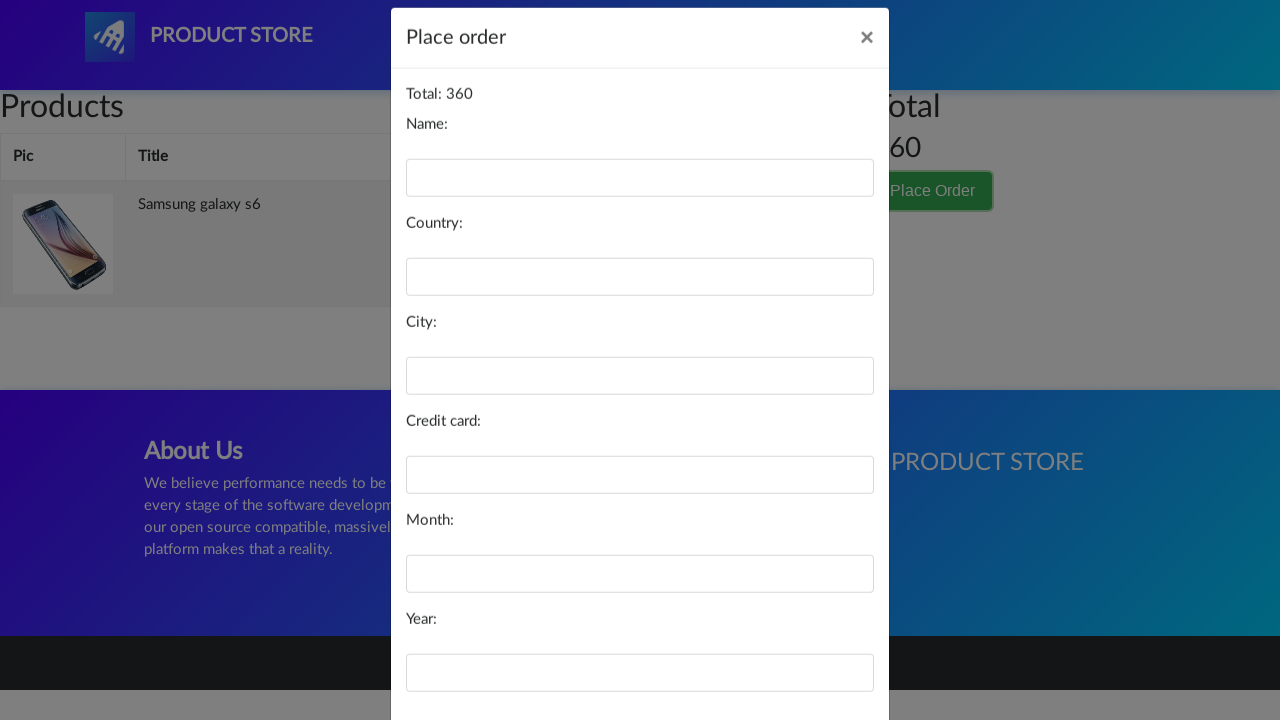

Filled in customer name field with 'user1234' on #name
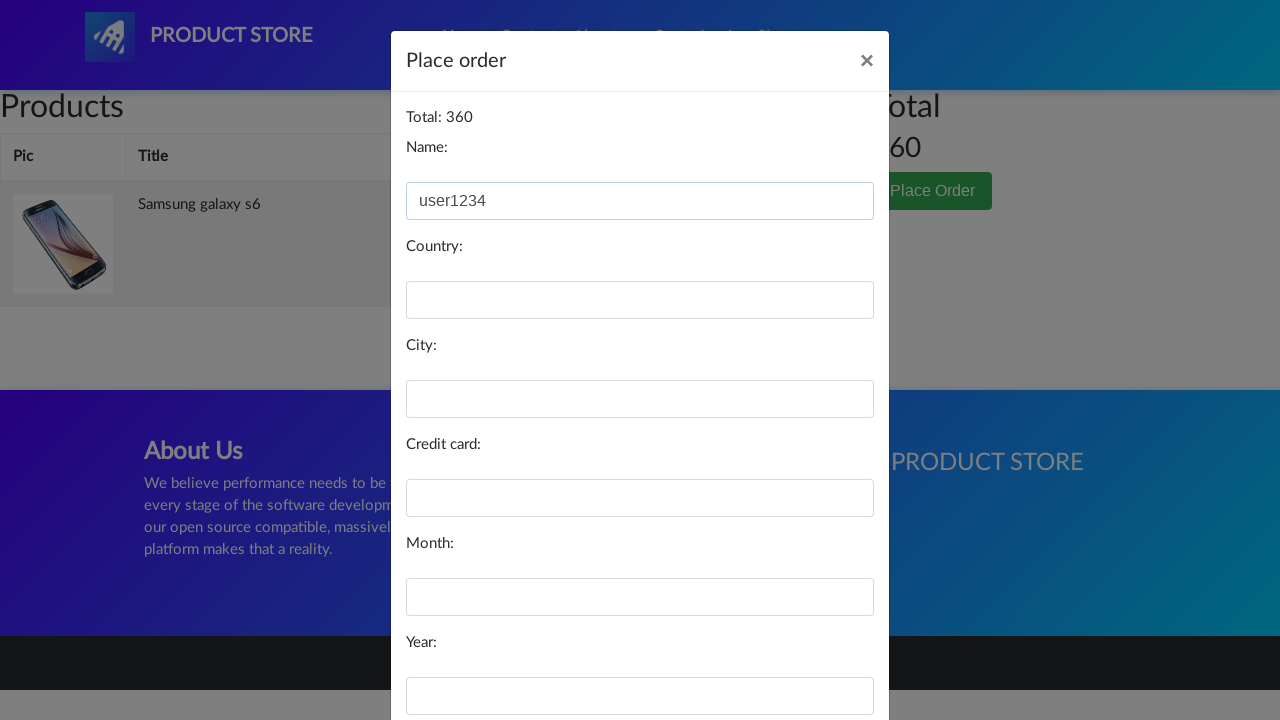

Filled in country field with 'Spain' on #country
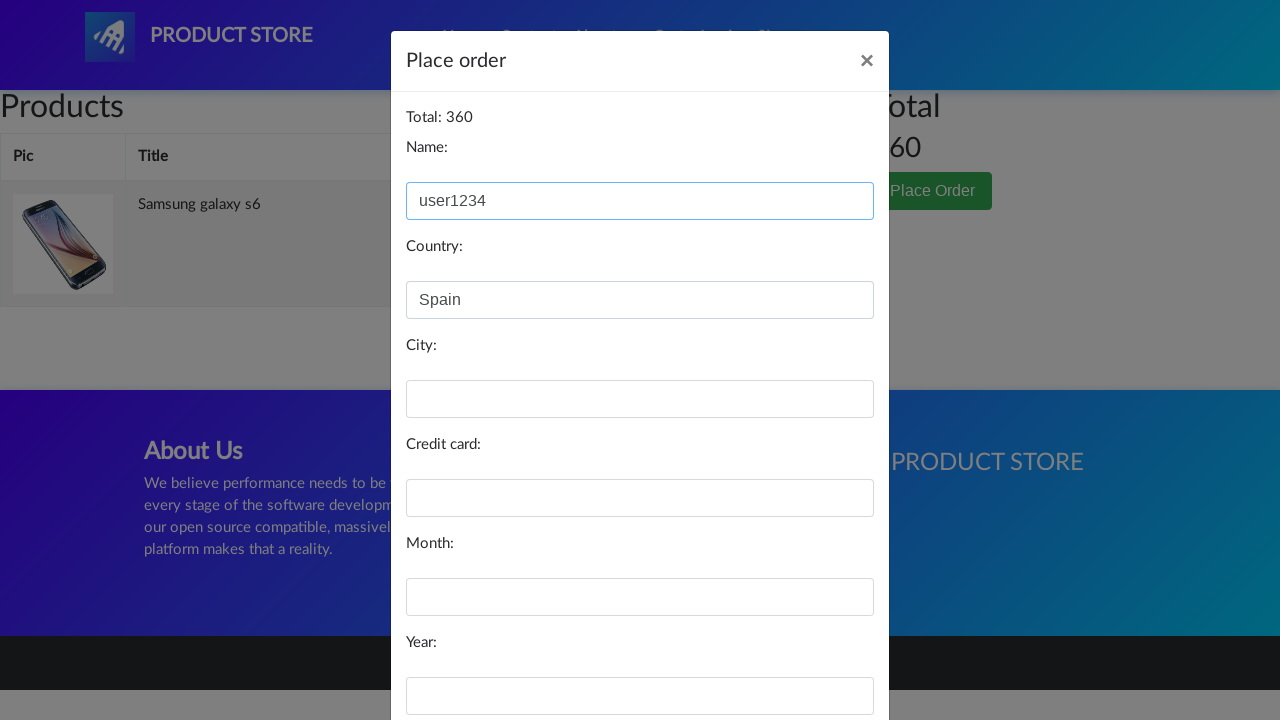

Filled in city field with 'Barcelona' on #city
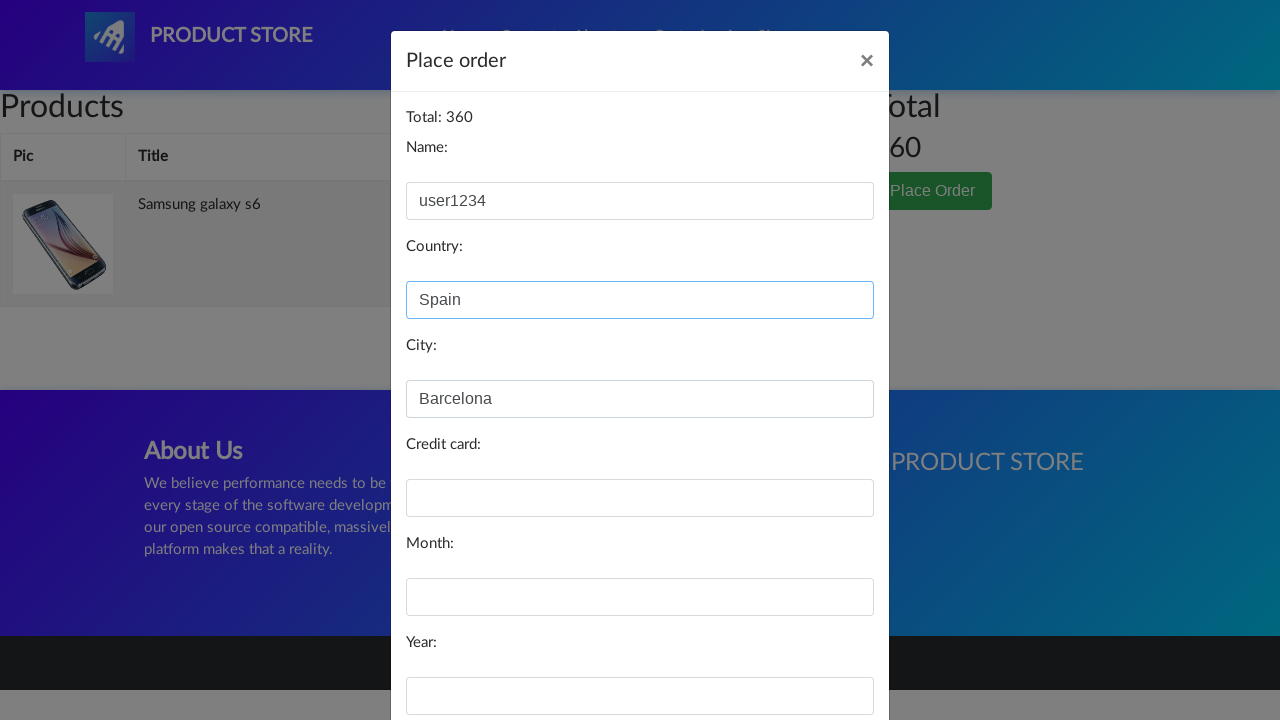

Filled in credit card number on #card
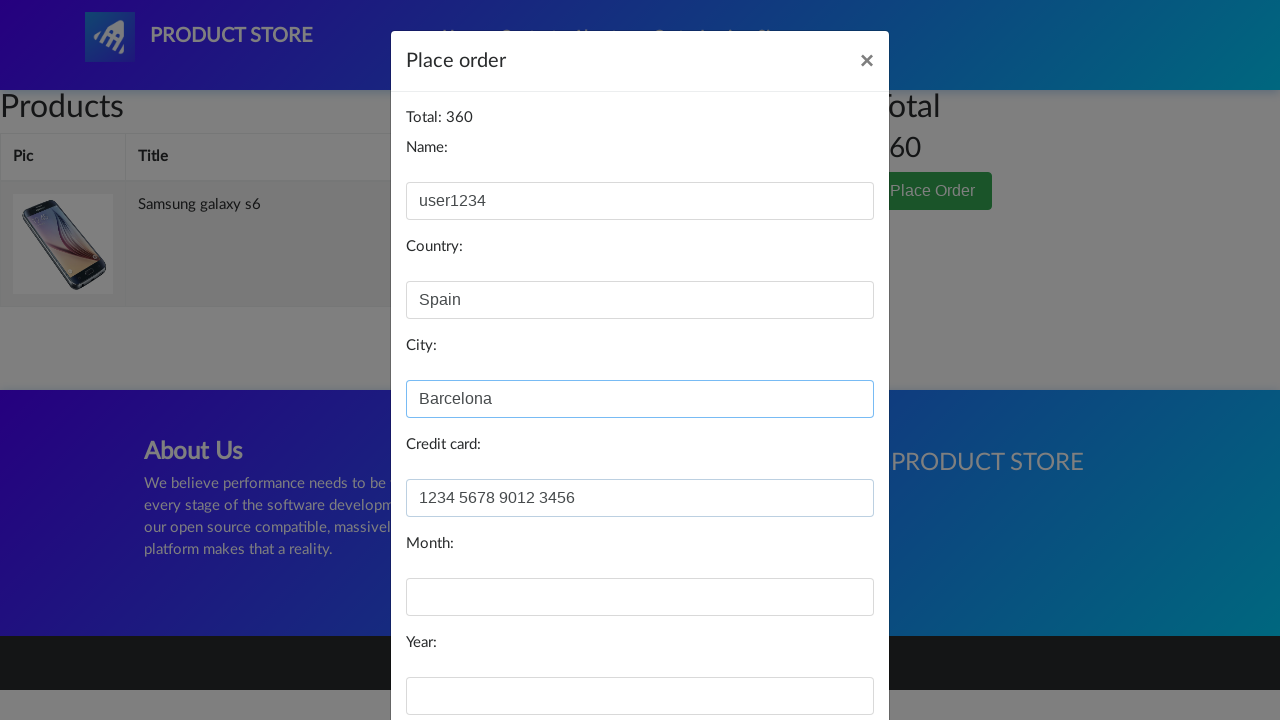

Filled in card expiration month as 'June' on #month
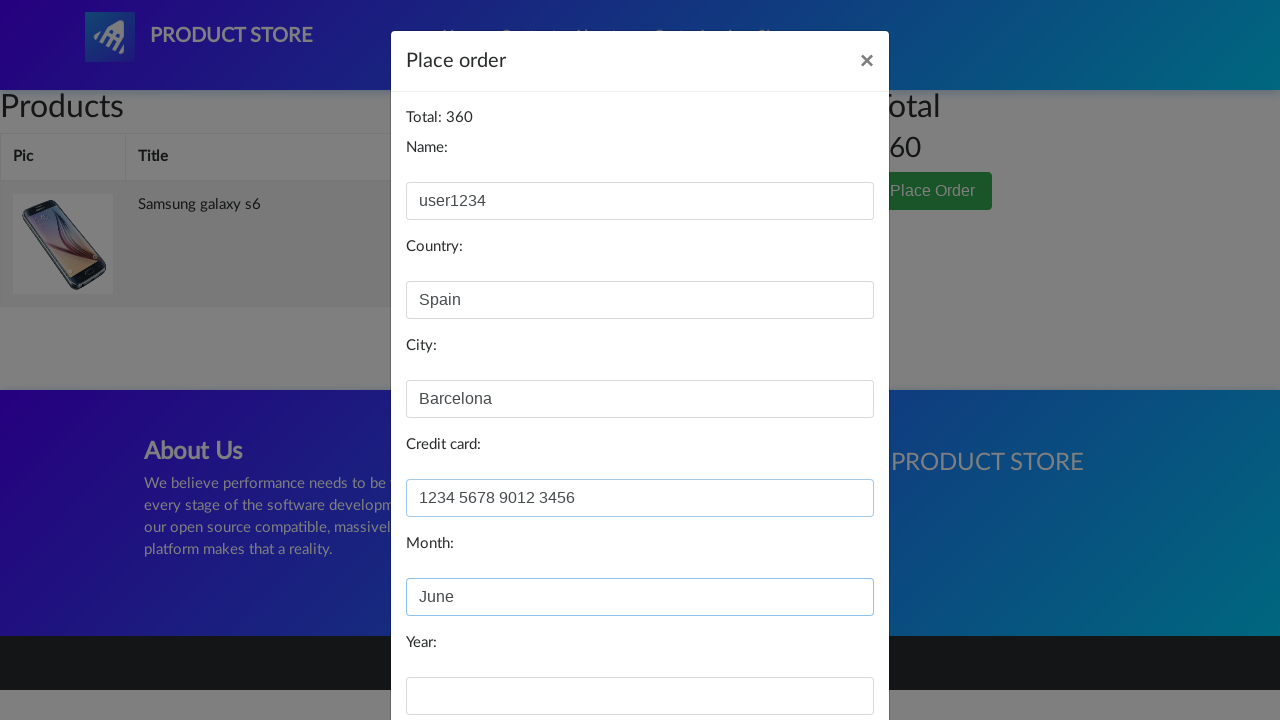

Filled in card expiration year as '2025' on #year
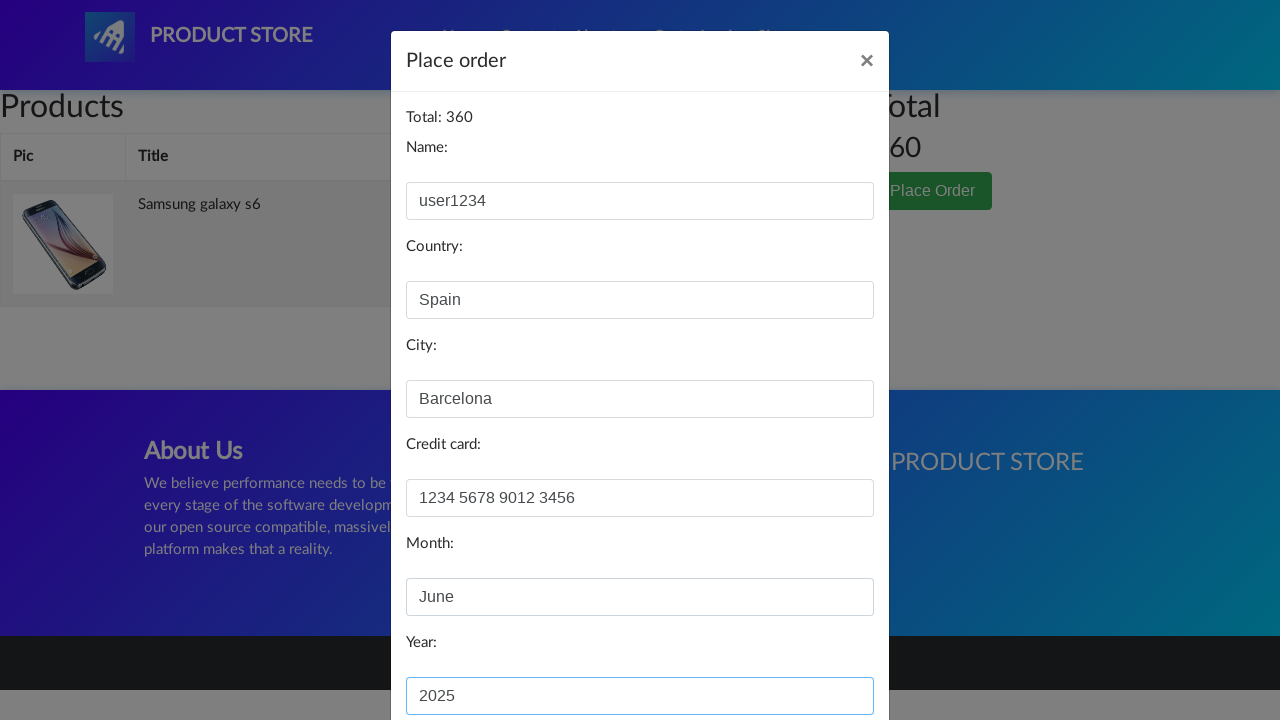

Clicked 'Purchase' button to complete transaction at (823, 655) on button:has-text('Purchase')
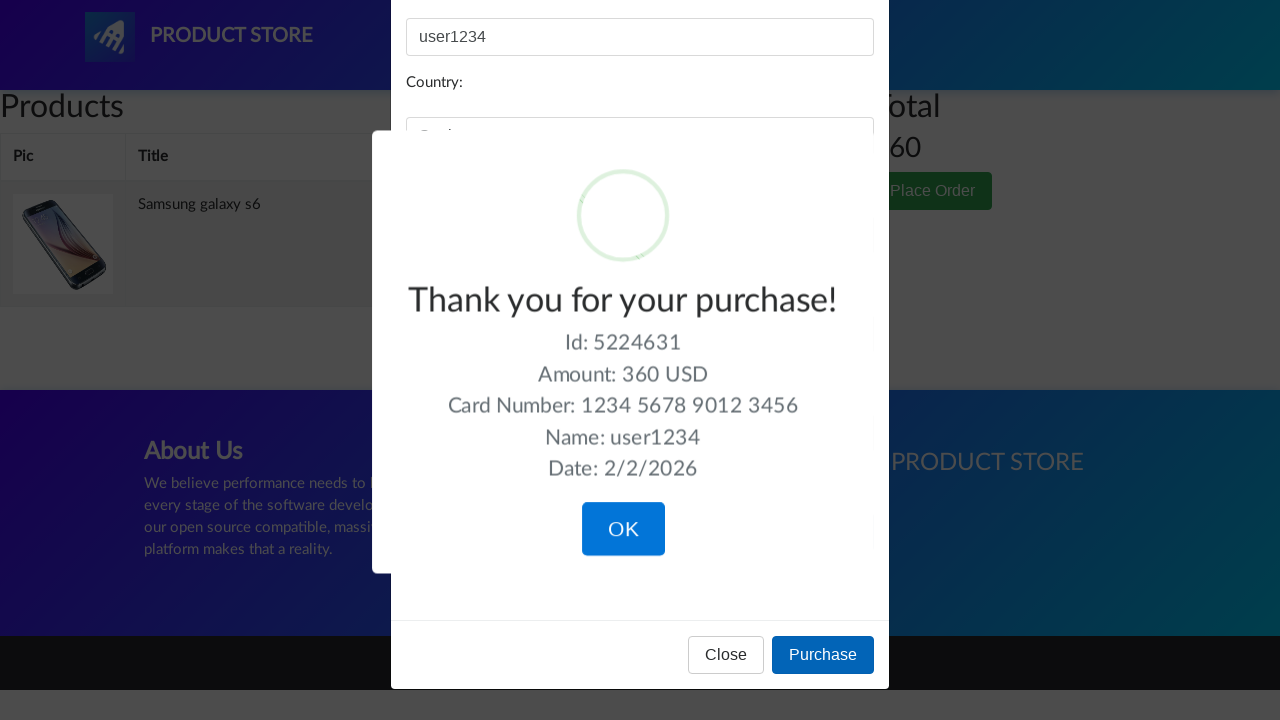

Purchase confirmation popup appeared
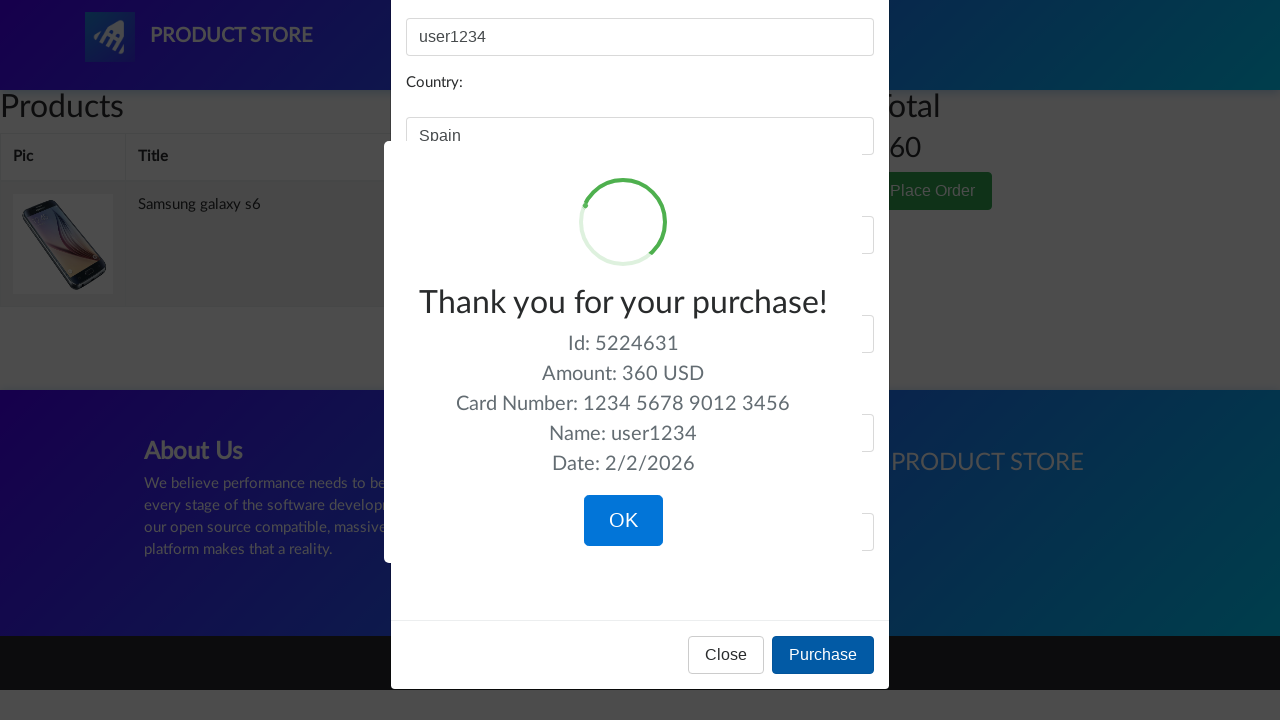

Clicked OK button to close confirmation popup at (623, 521) on .confirm
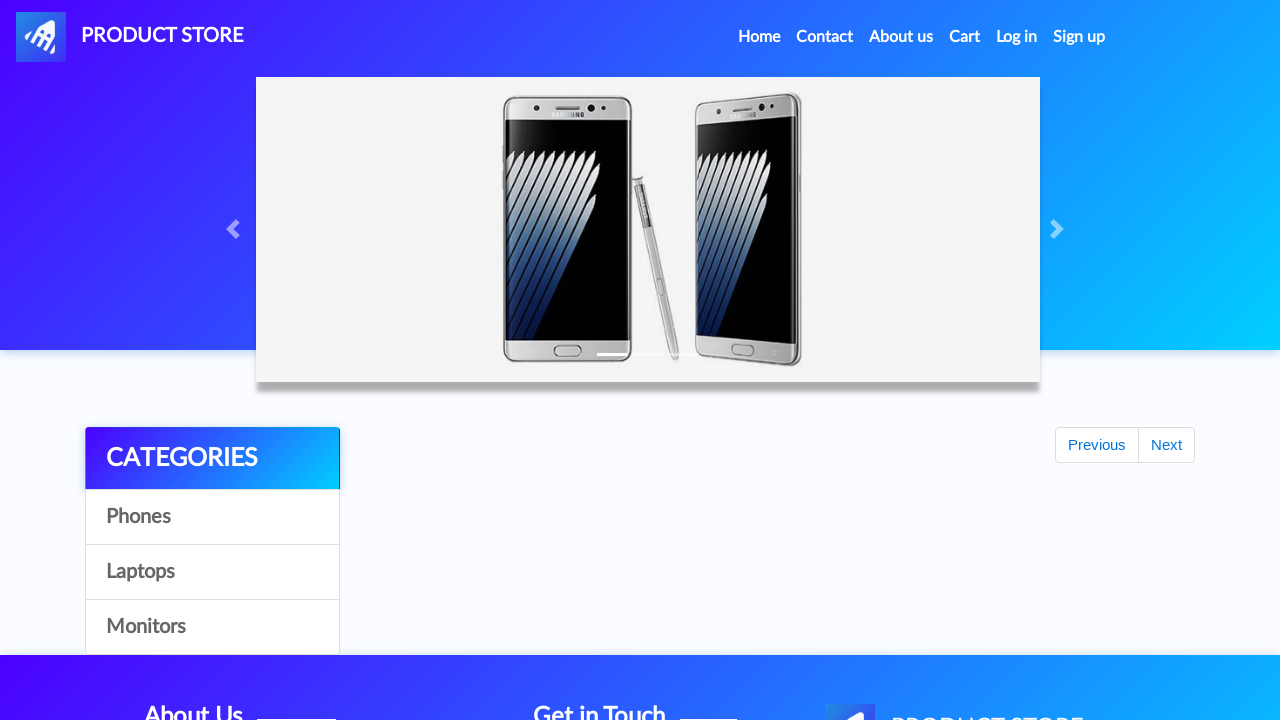

Confirmed purchase popup is closed - purchase flow complete
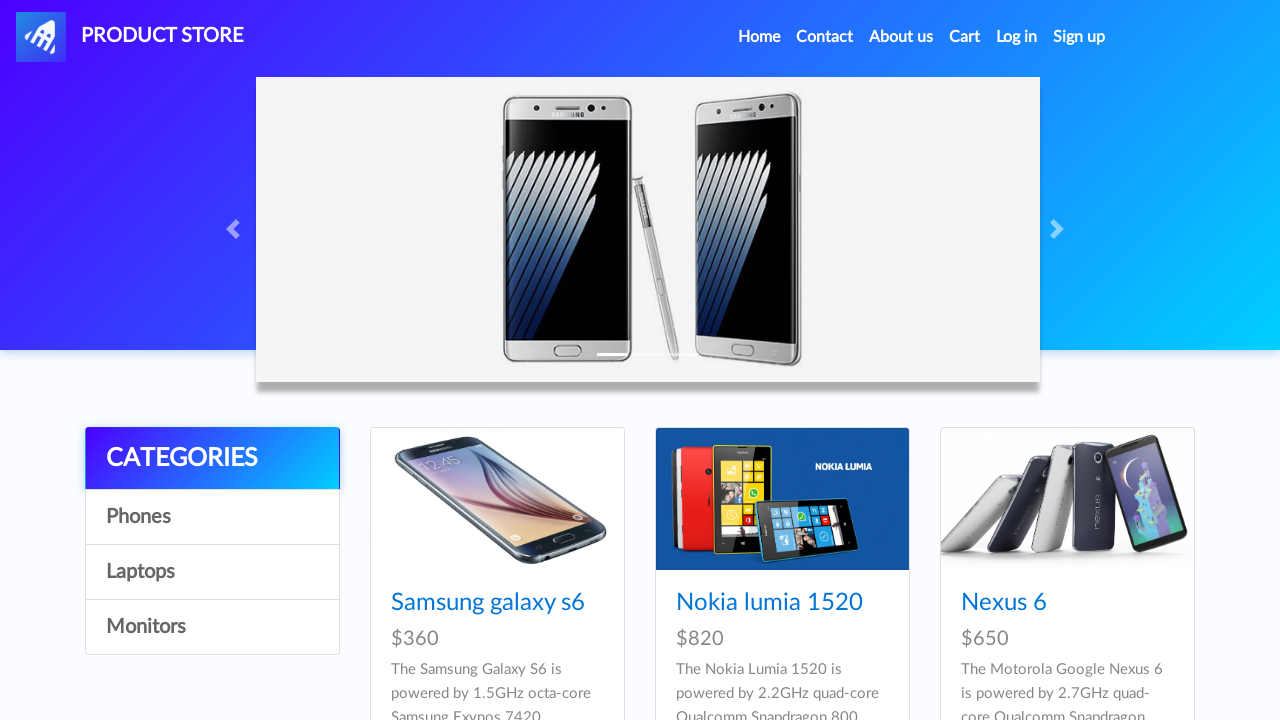

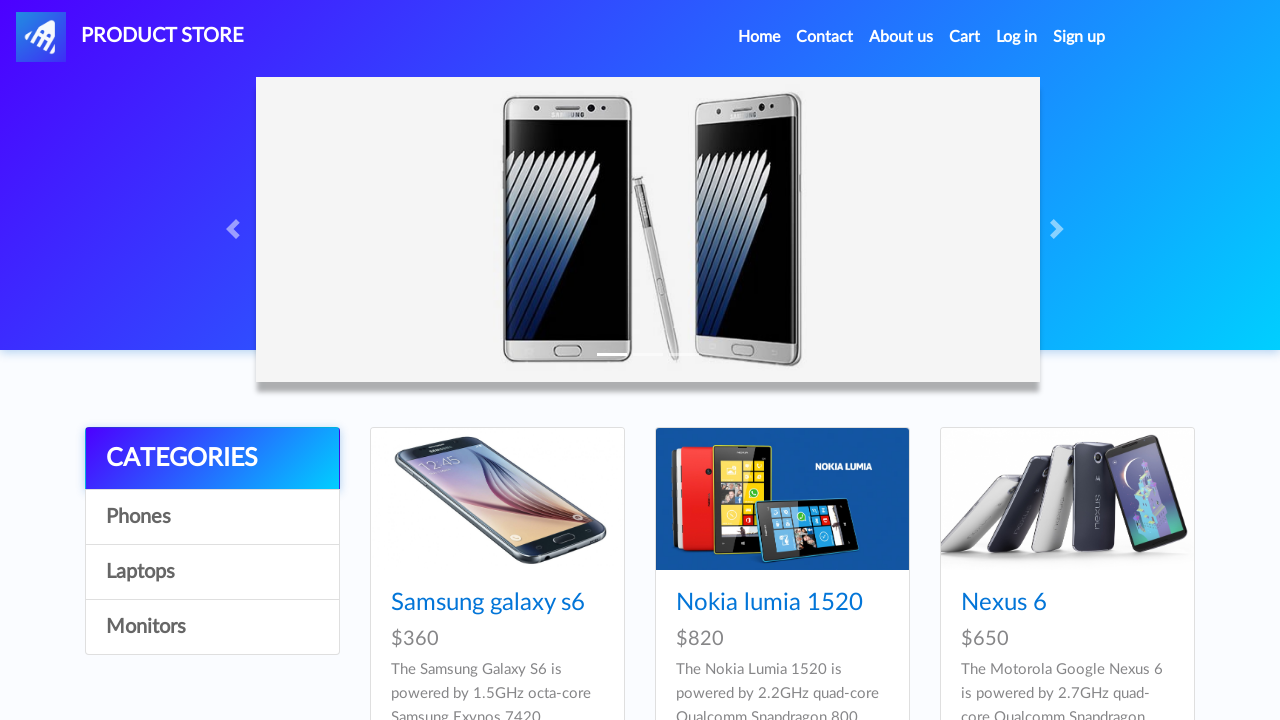